Tests the PIMMS (Portable, Interactive Multi-Mission Simulator) web calculator by filling out form fields for X-ray astronomy calculations, selecting mission parameters, choosing a Power Law model, and submitting the calculation.

Starting URL: https://cxc.harvard.edu/toolkit/pimms.jsp

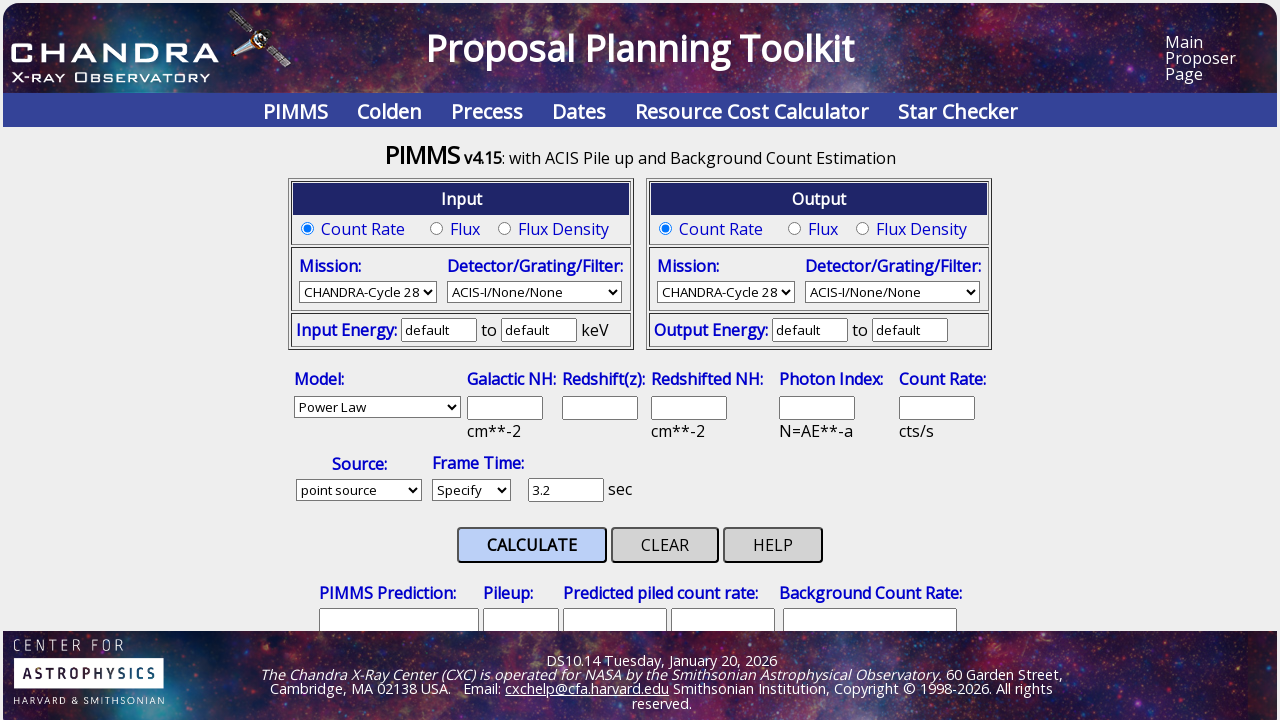

Selected 'Count Rate' radio button under Input at (308, 229) on //*[@id="jspForm"]/center[1]/table[1]/tbody/tr/td[1]/table/tbody/tr[1]/td/table/
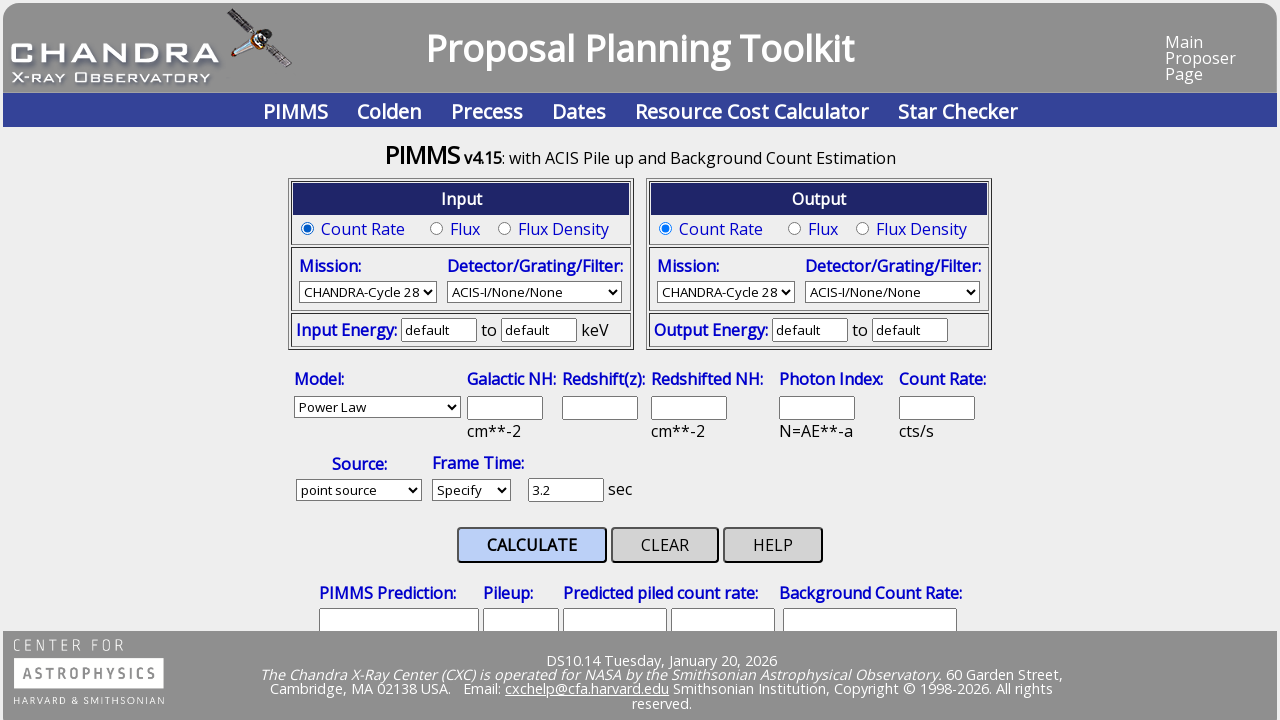

Selected output type radio button at (795, 229) on //*[@id="jspForm"]/center[1]/table[1]/tbody/tr/td[2]/table/tbody/tr[1]/td/table/
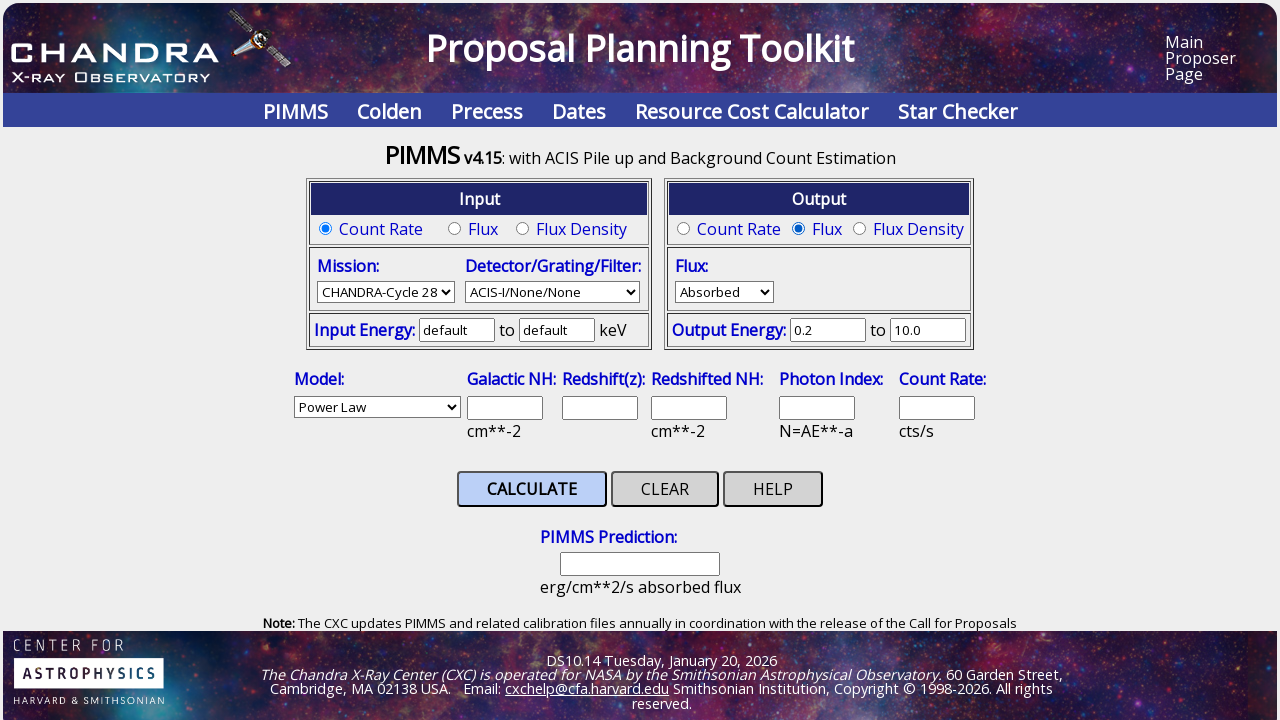

Selected CHANDRA-Cycle 3 from mission dropdown on select[name='inputMissionSelector']
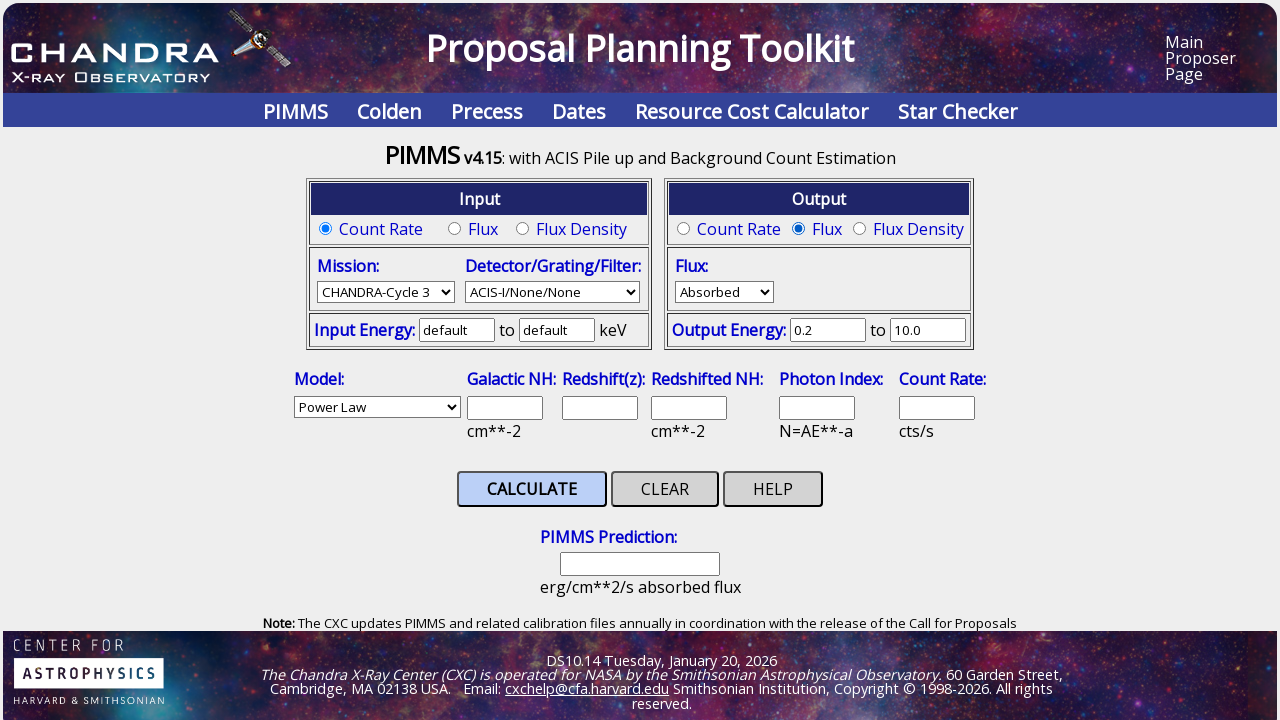

Cleared Input Energy Low field on input[name='inputEnergyLow']
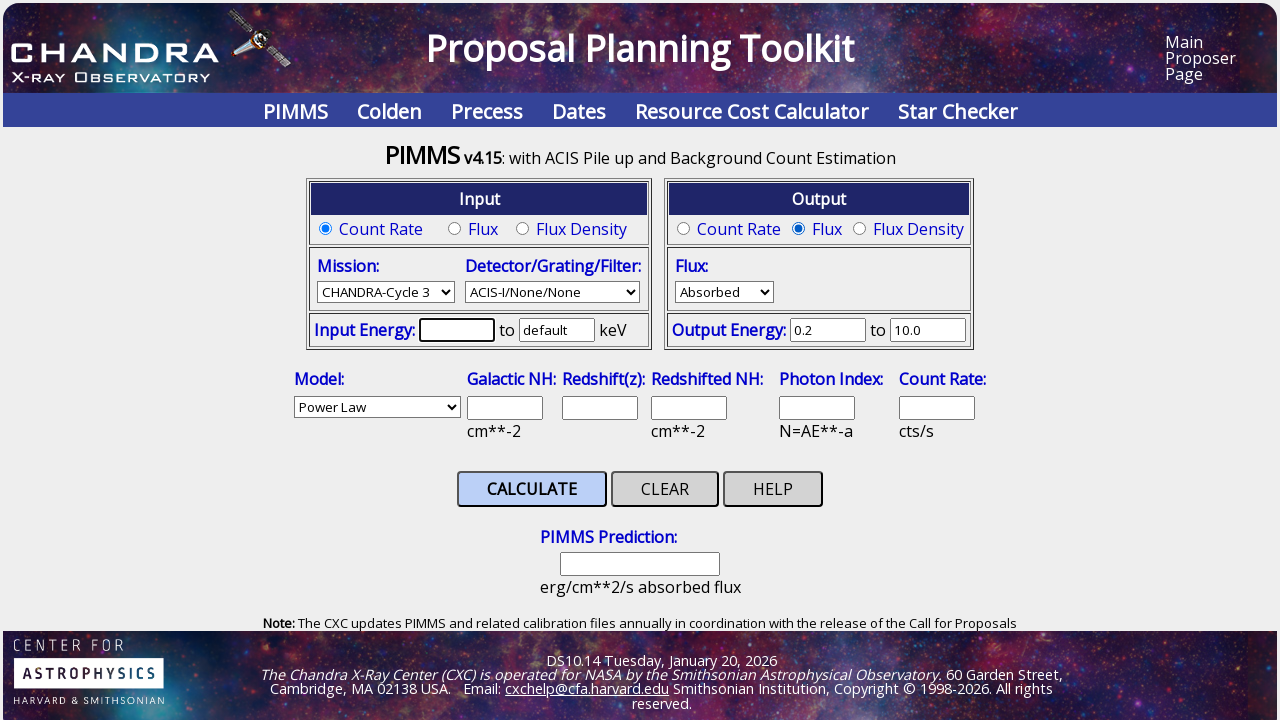

Filled Input Energy Low field with 0.5 on input[name='inputEnergyLow']
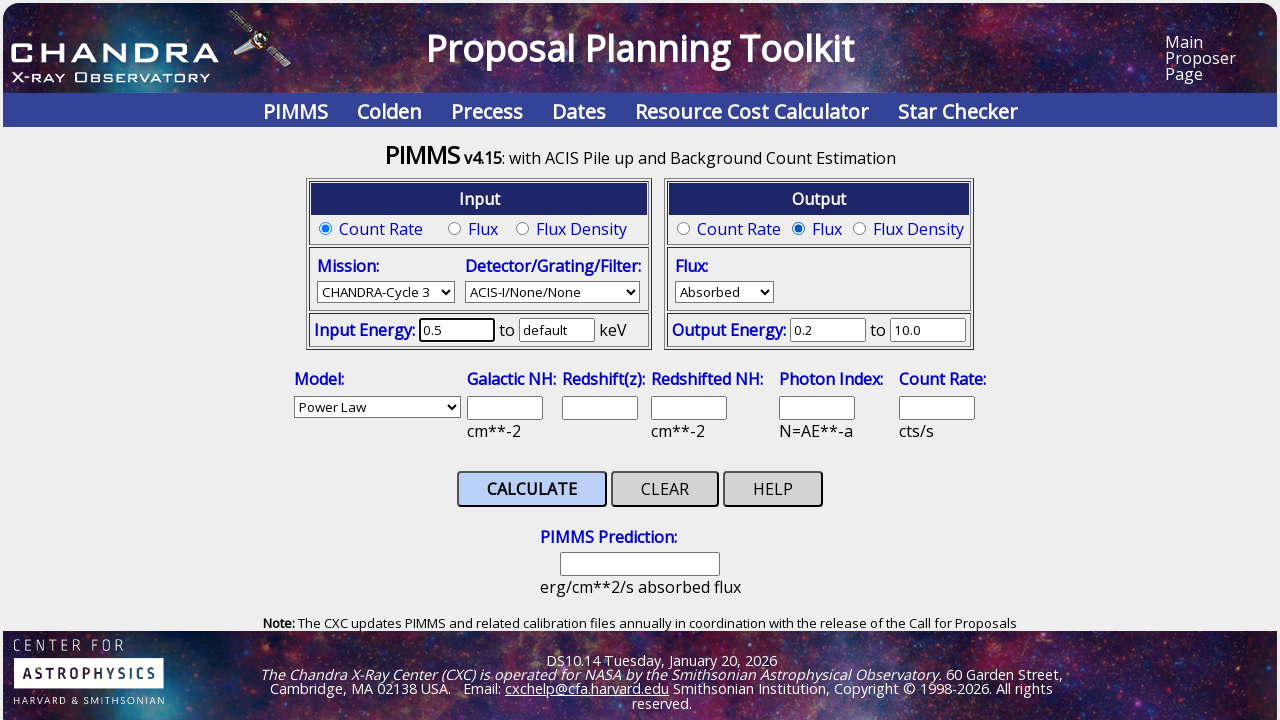

Cleared Input Energy High field on input[name='inputEnergyHigh']
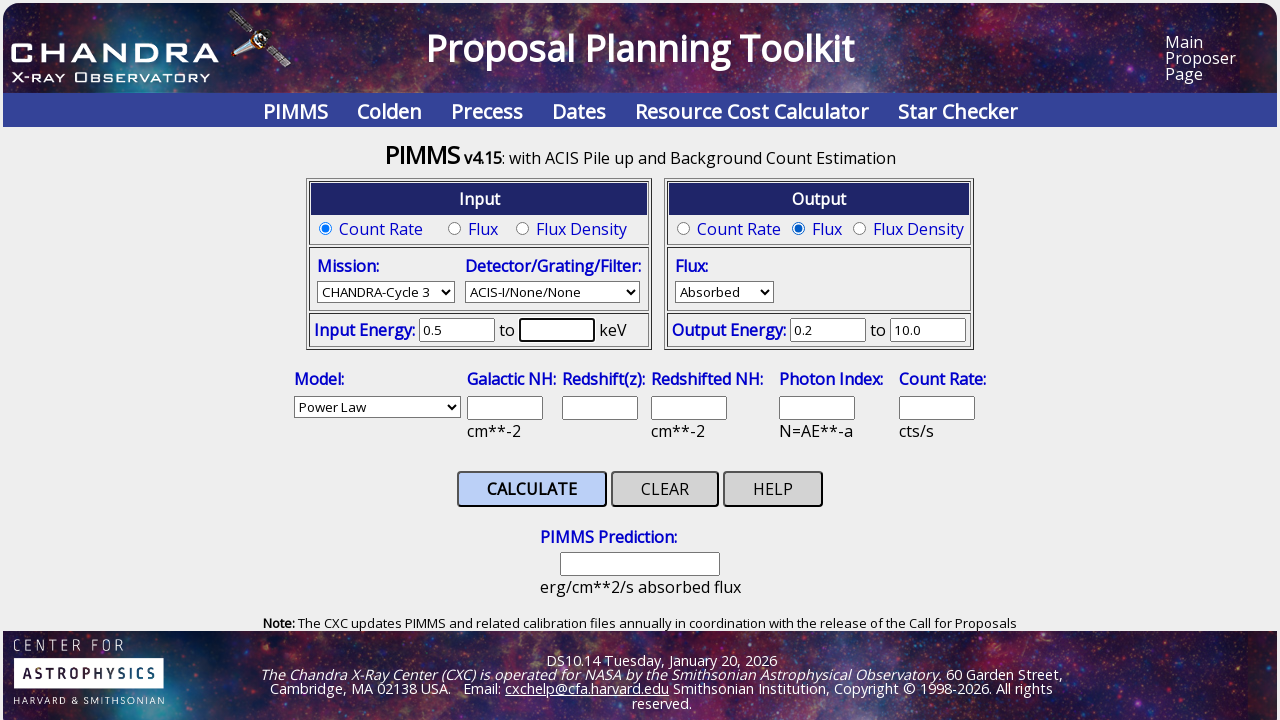

Filled Input Energy High field with 2.0 on input[name='inputEnergyHigh']
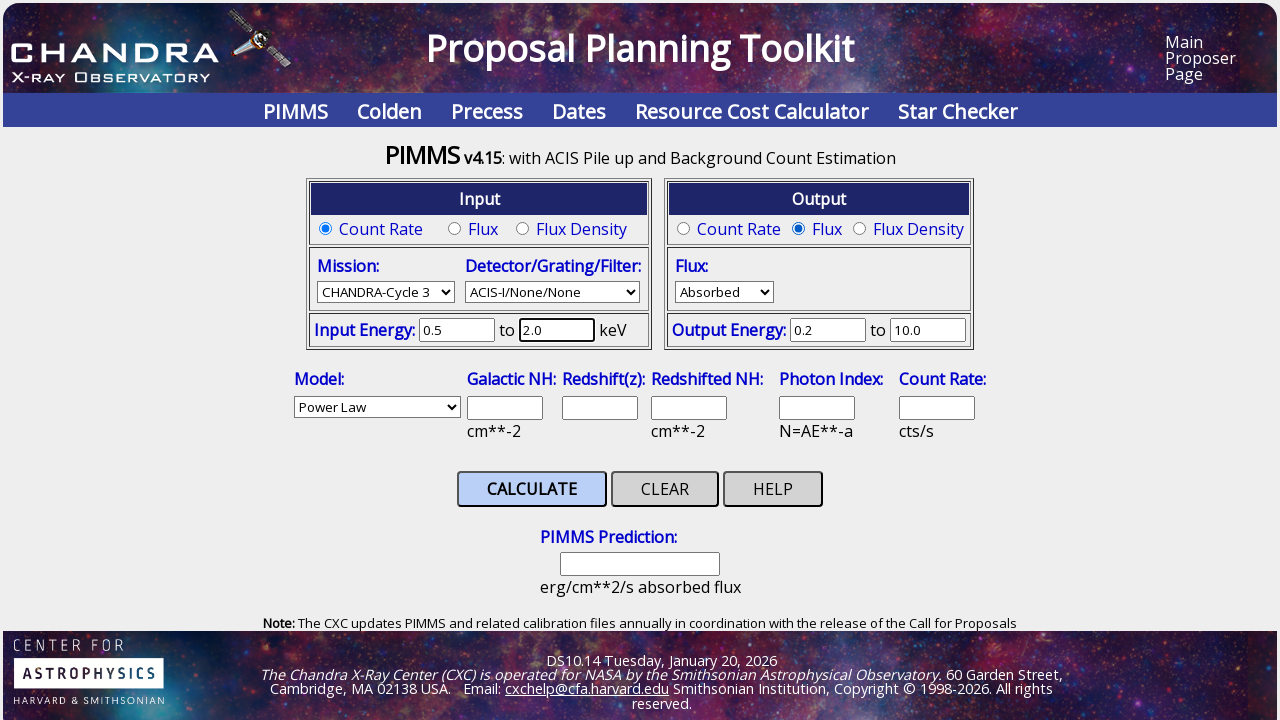

Cleared Output Flux Energy Low field on input[name='outputFluxEnergyLow']
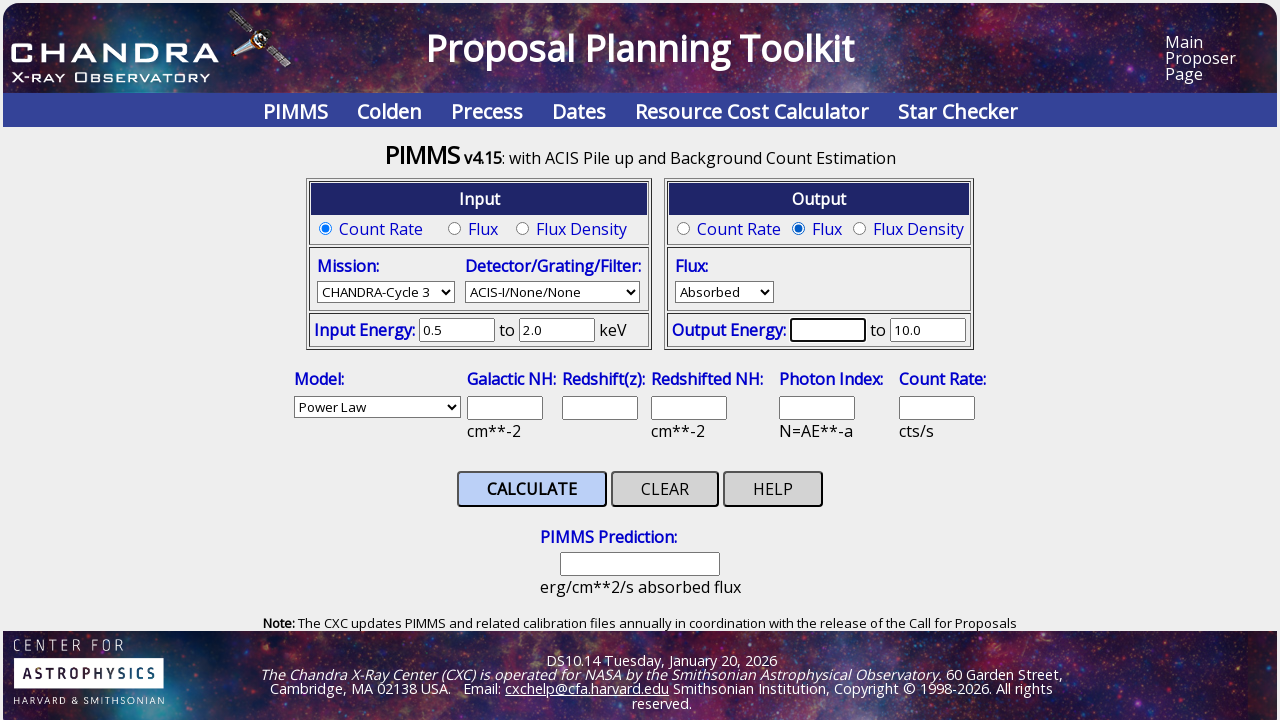

Filled Output Flux Energy Low field with 0.5 on input[name='outputFluxEnergyLow']
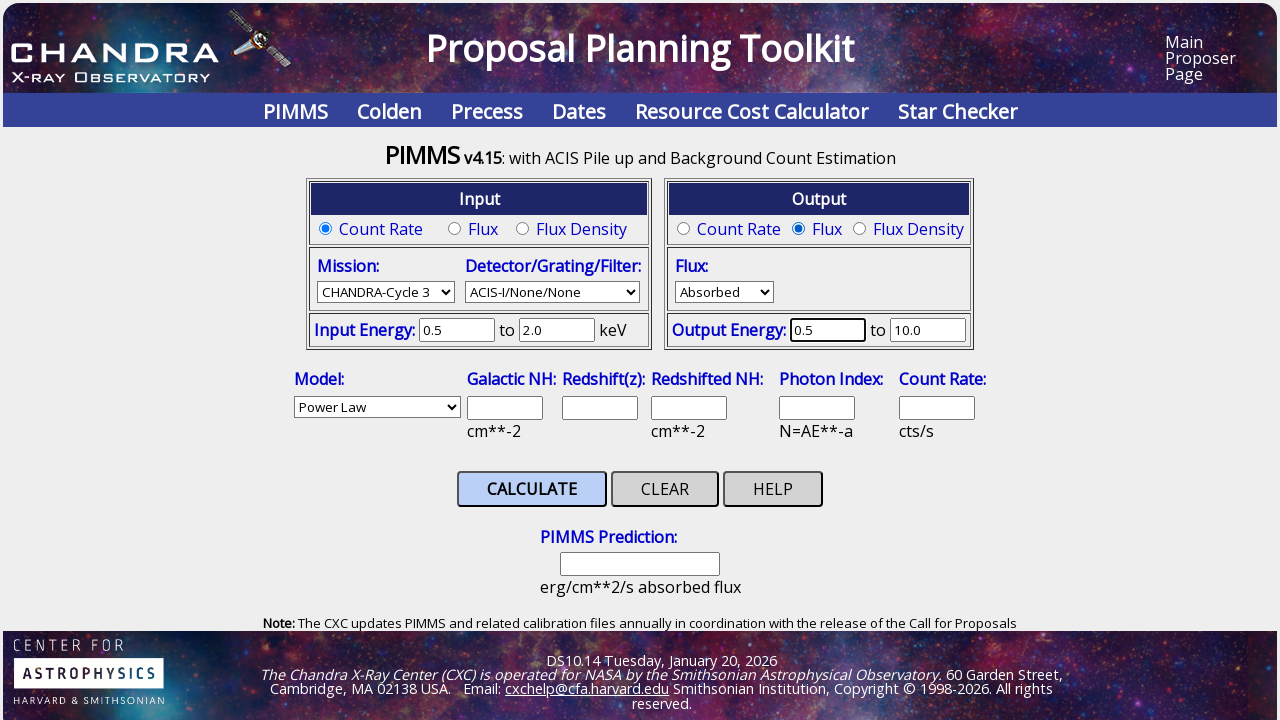

Cleared Output Flux Energy High field on input[name='outputFluxEnergyHigh']
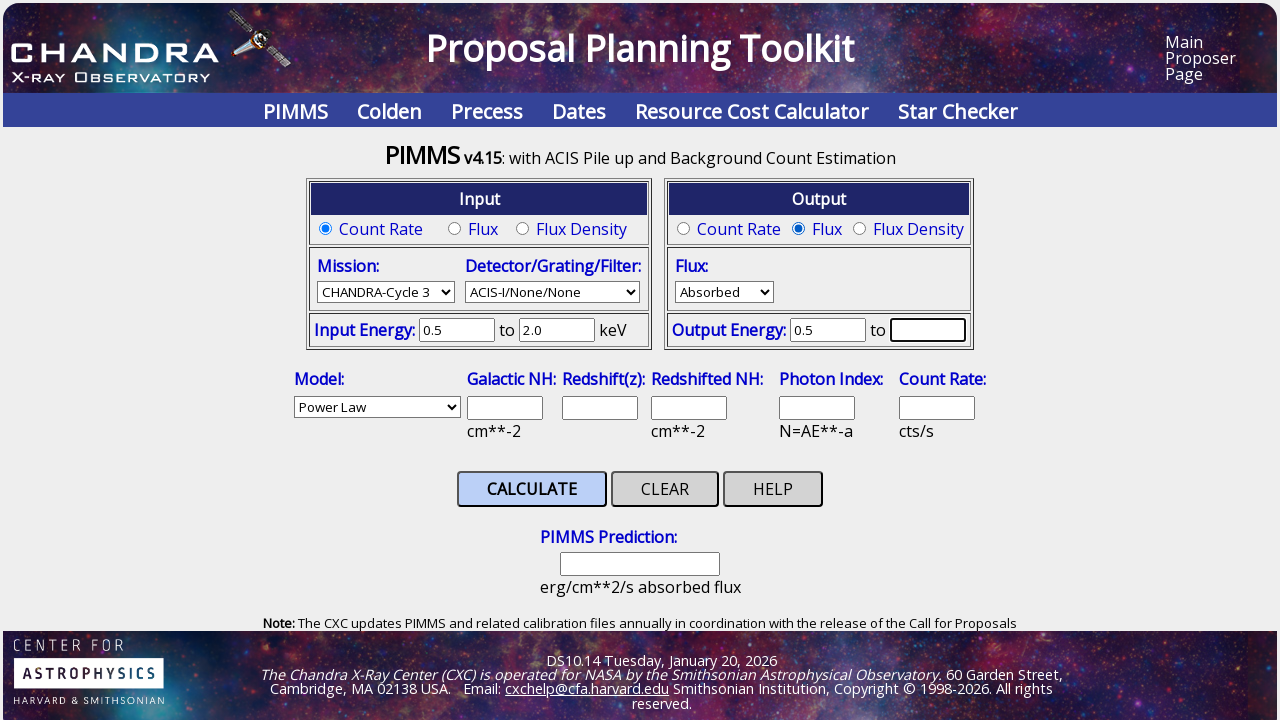

Filled Output Flux Energy High field with 2.0 on input[name='outputFluxEnergyHigh']
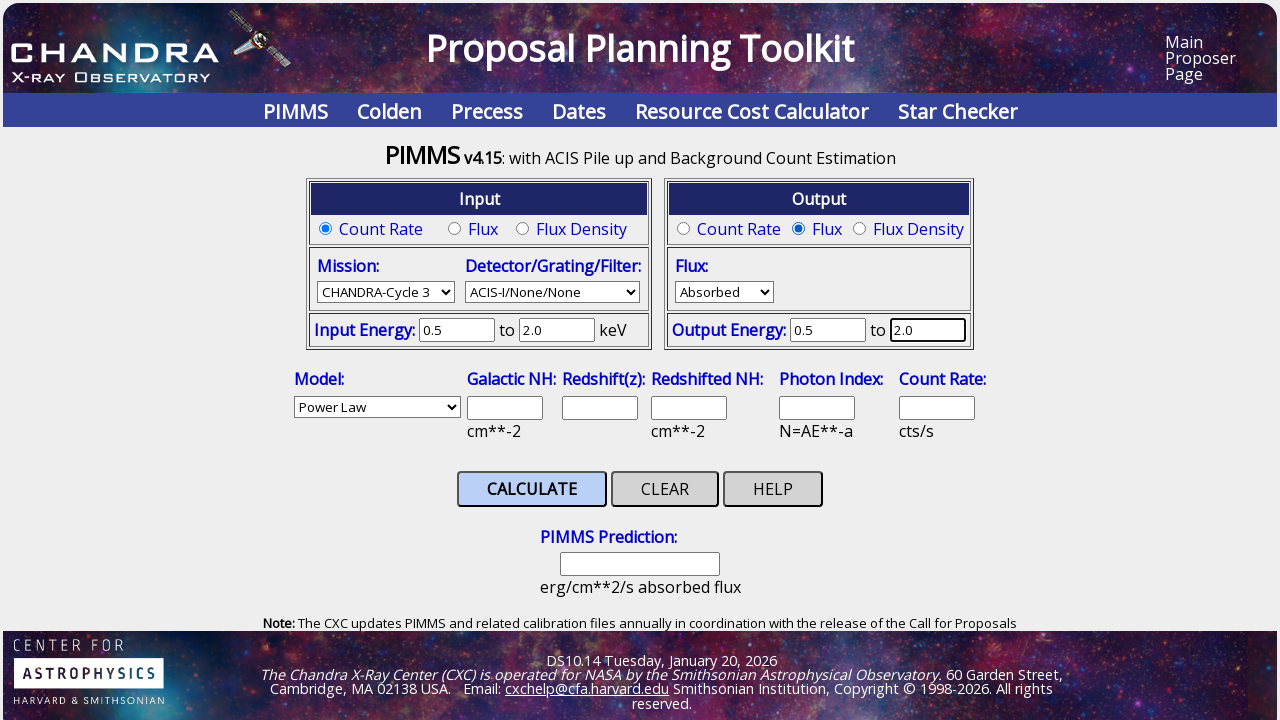

Selected Power Law model from dropdown on select[name='modelSelector']
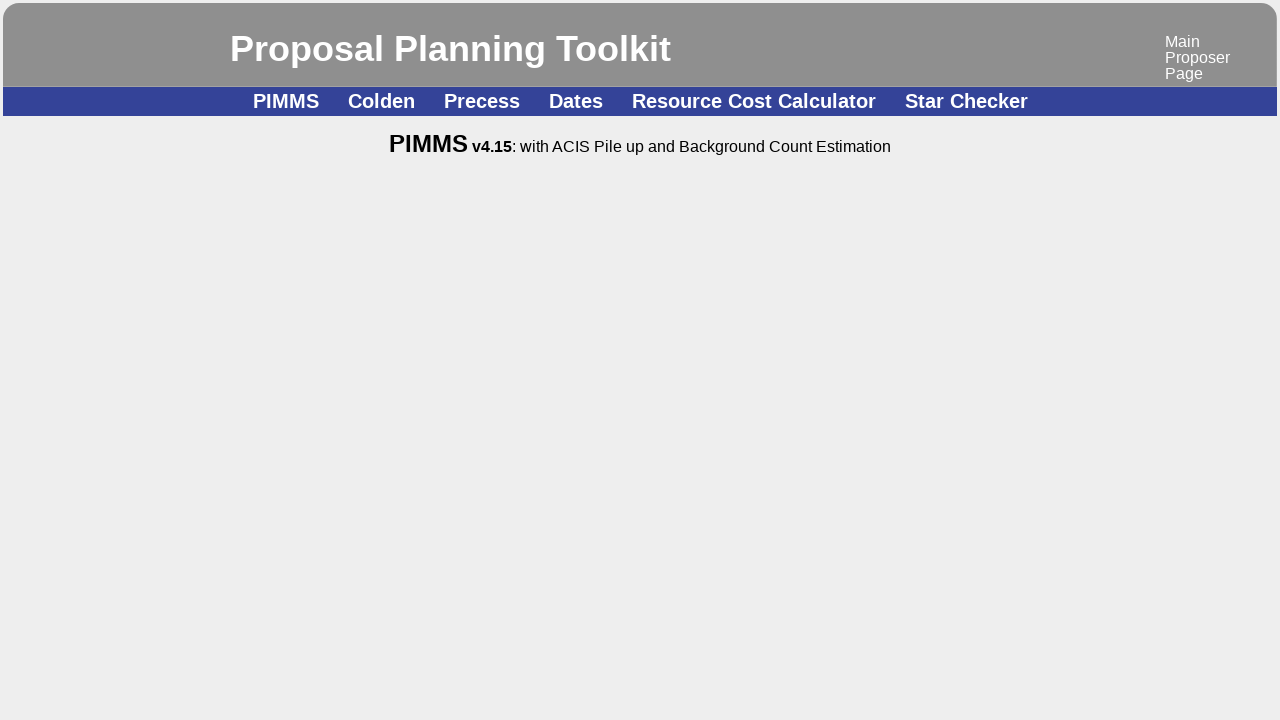

Filled Galactic NH field with 1e20 on input[name='NH']
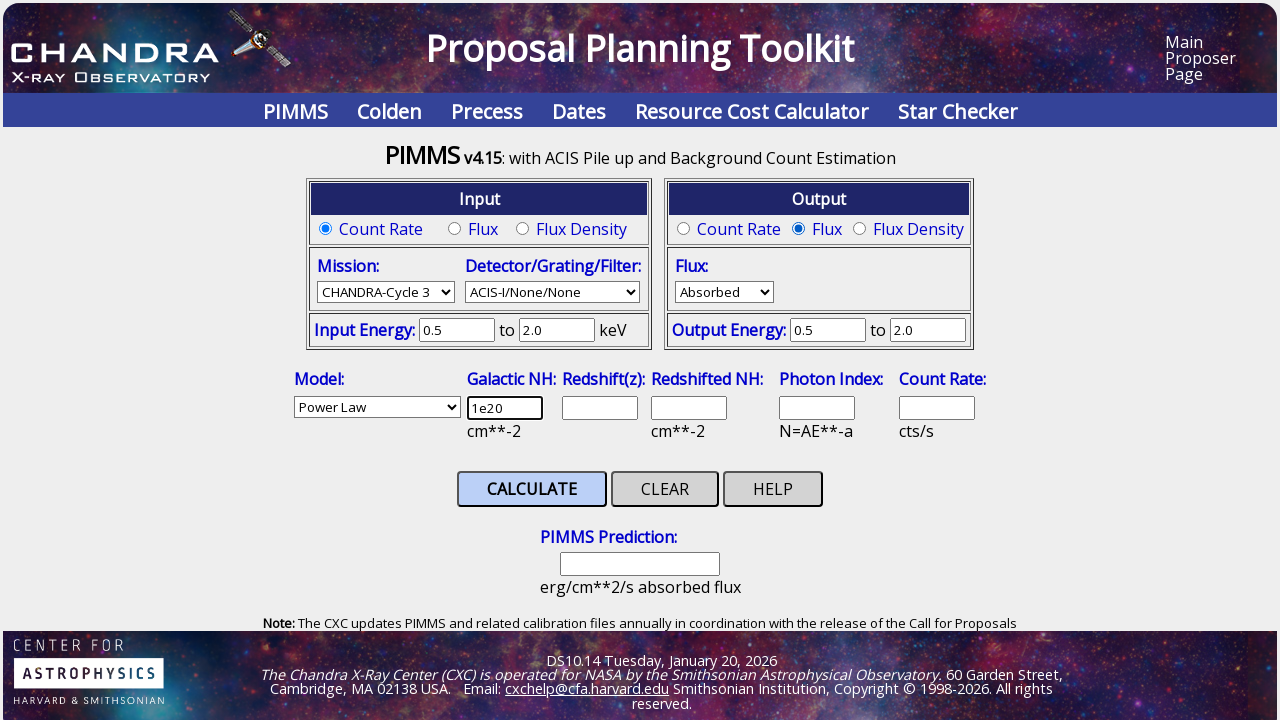

Filled redshift field with 5 on input[name='redshift']
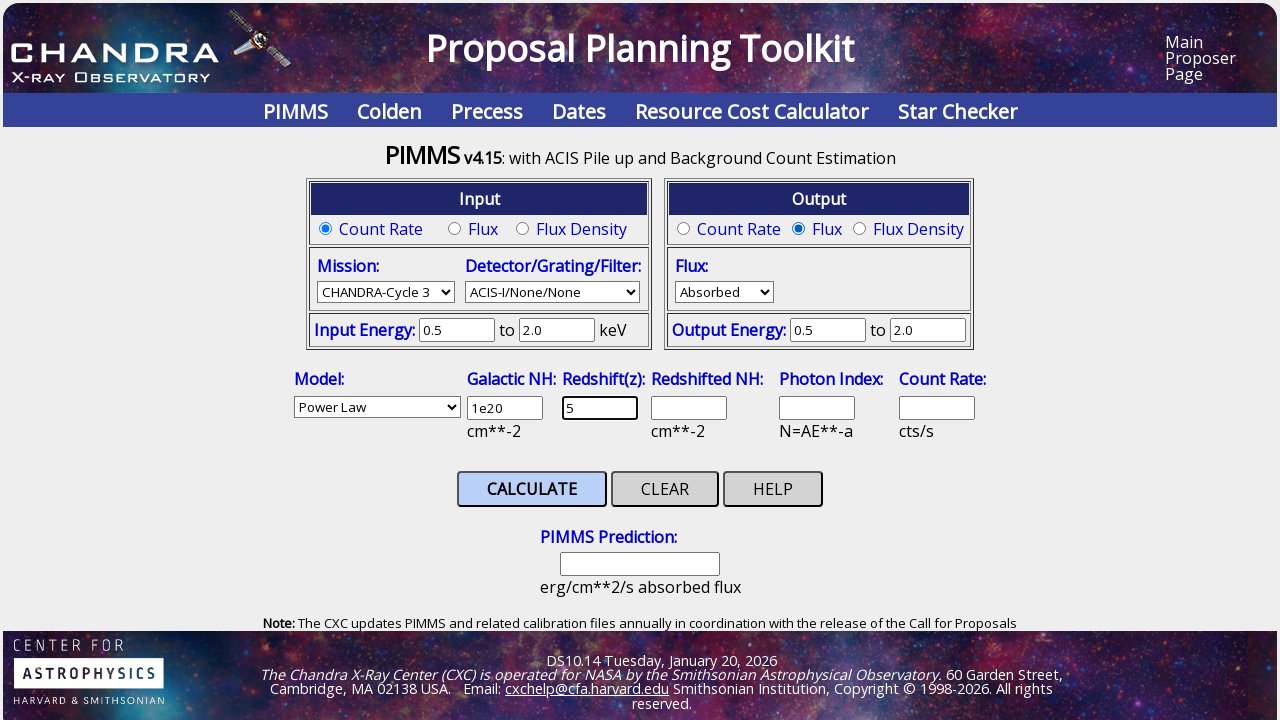

Filled redshifted NH field with 1e22 on input[name='redshiftedNH']
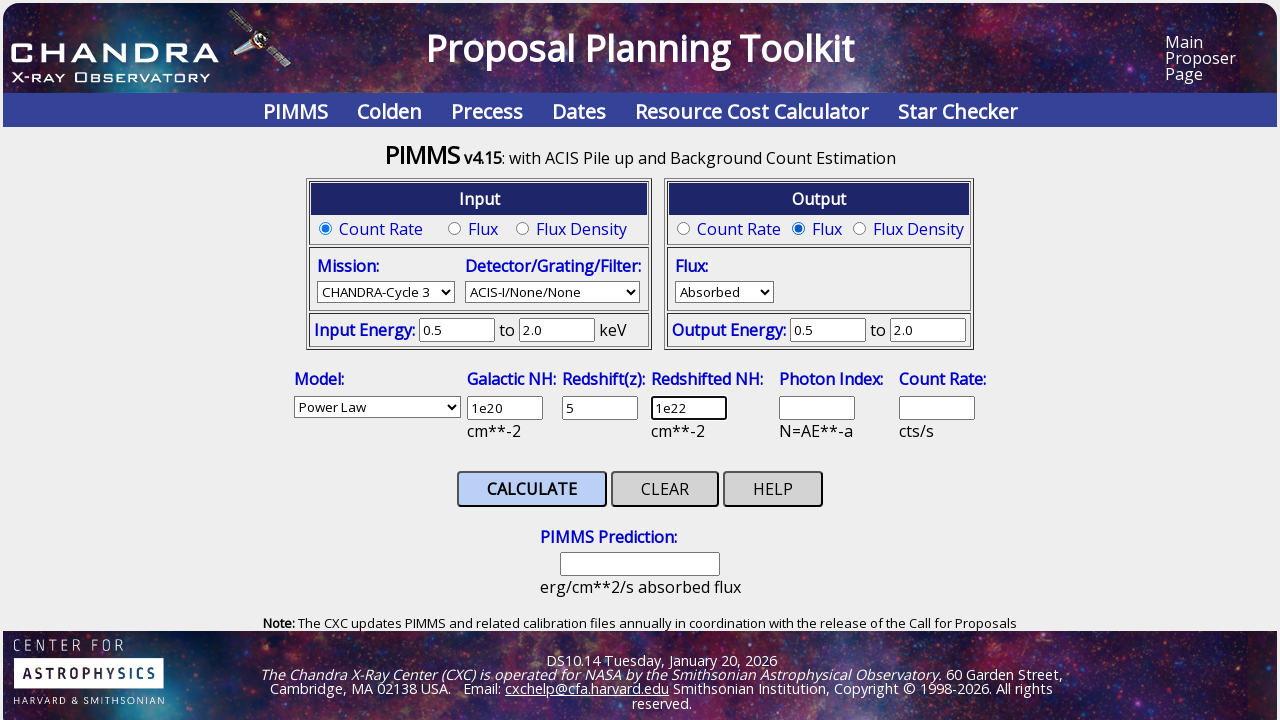

Filled photon index field with 1.8 on input[name='photonIndex']
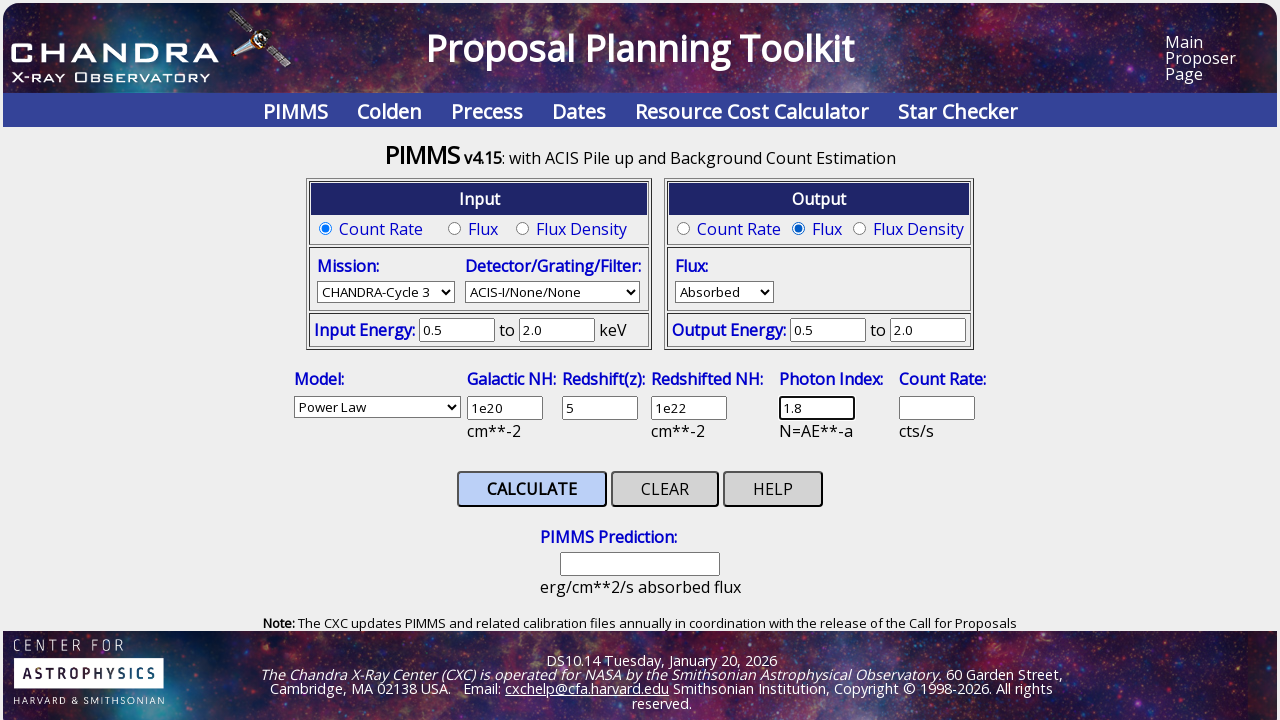

Filled count rate field with 1 on input[name='countRate']
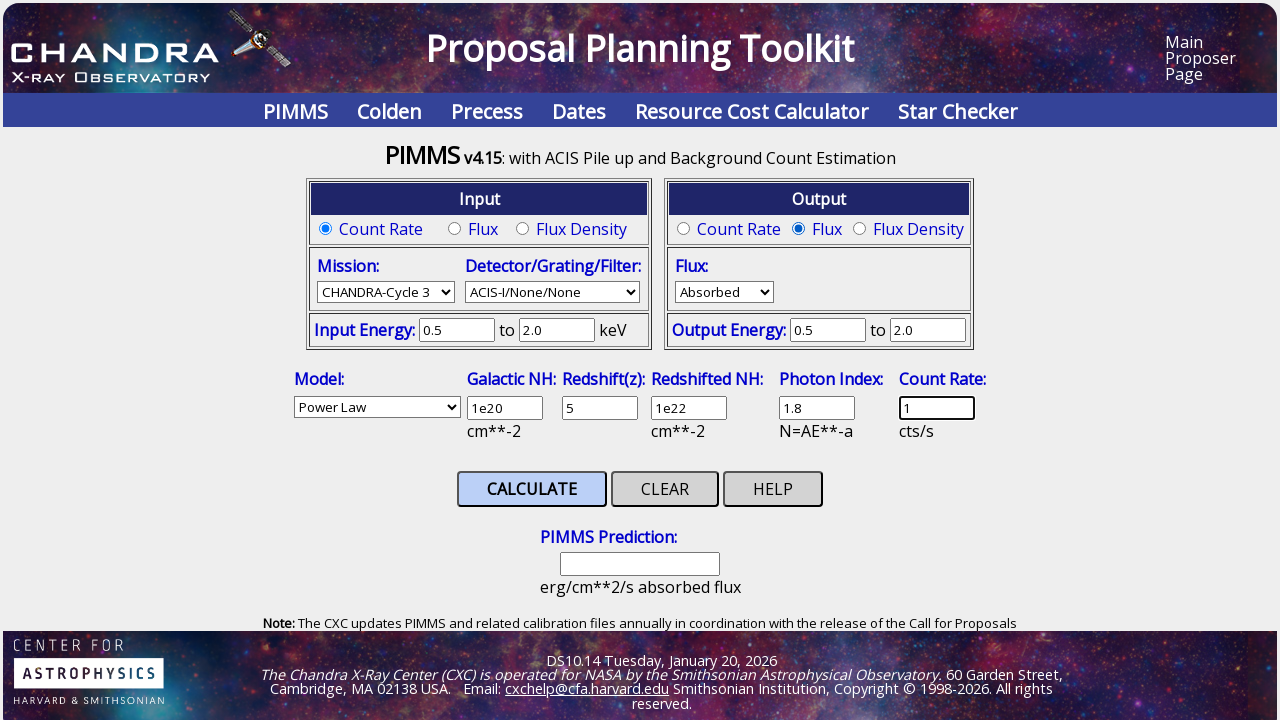

Clicked Calculate button to submit X-ray astronomy calculation at (532, 489) on #calcButton
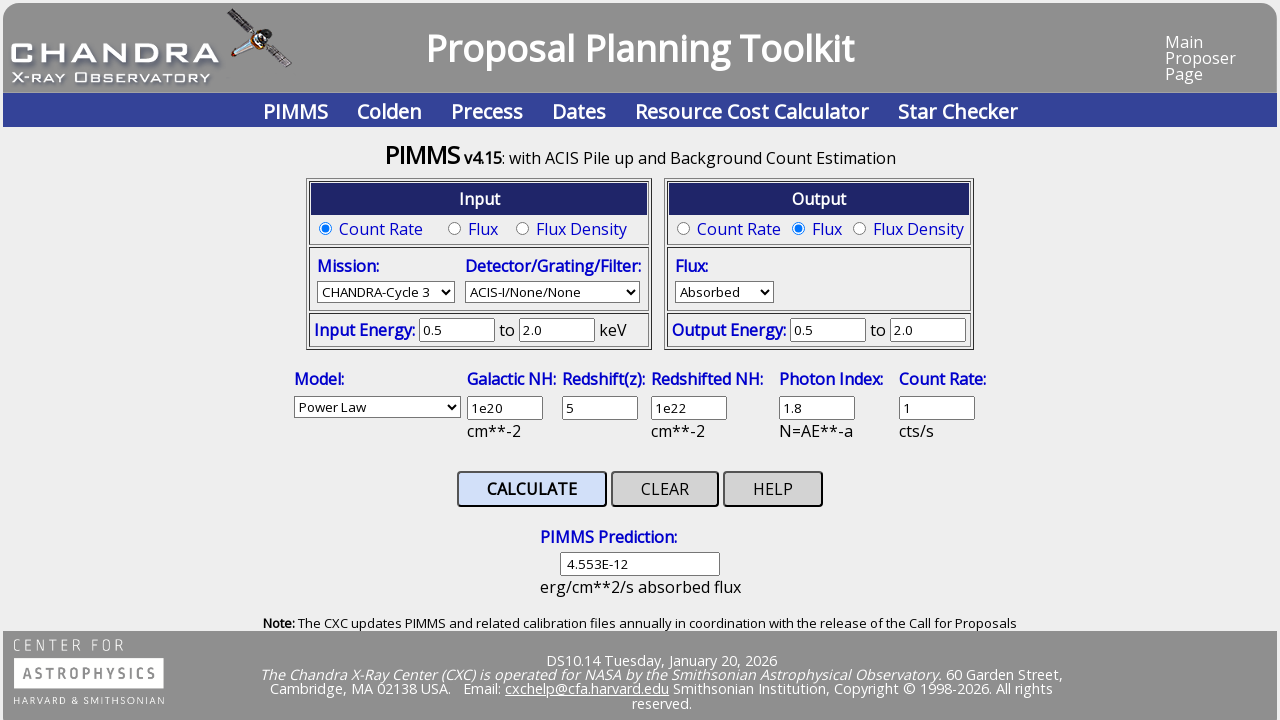

Calculation results loaded successfully
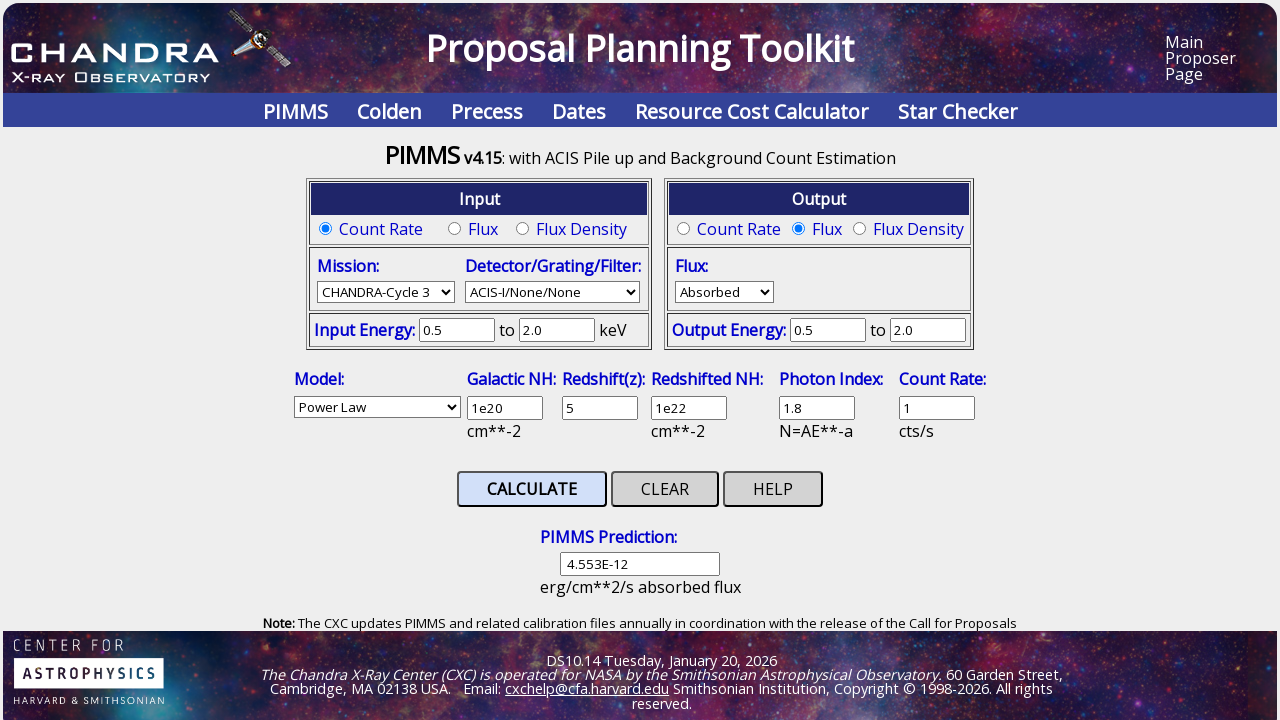

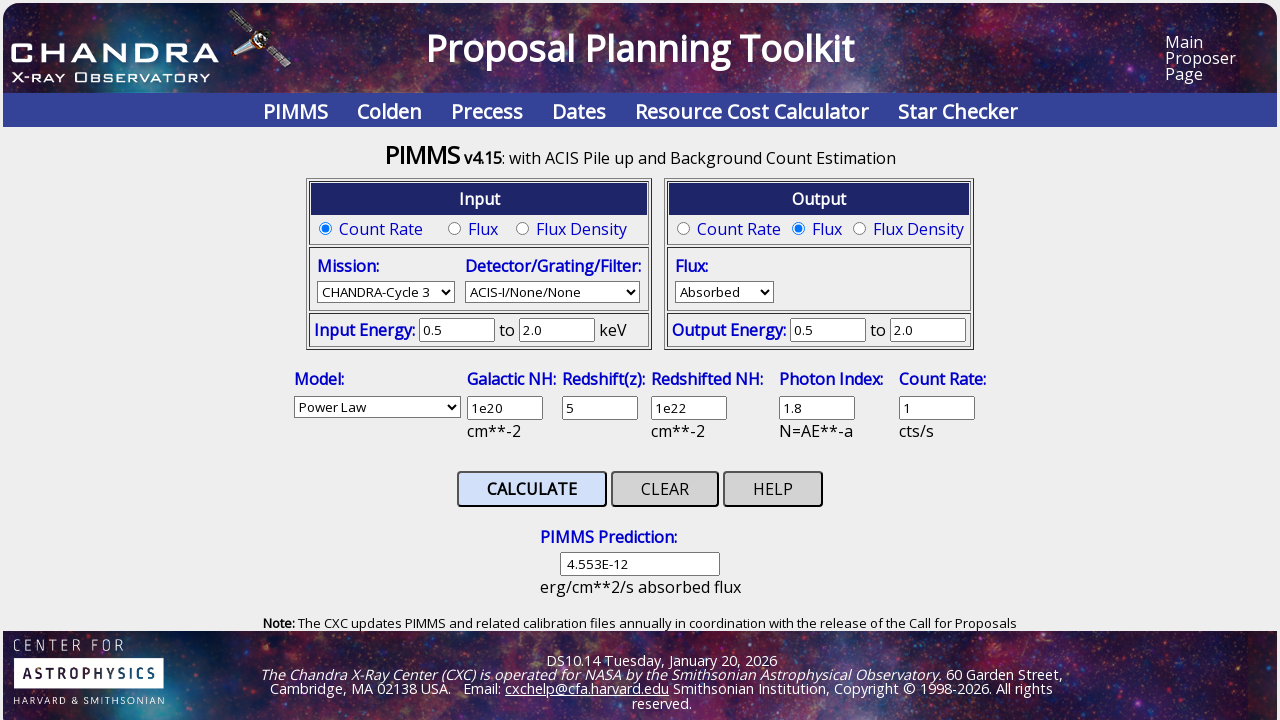